Tests filtering to show only active (incomplete) todo items

Starting URL: https://demo.playwright.dev/todomvc

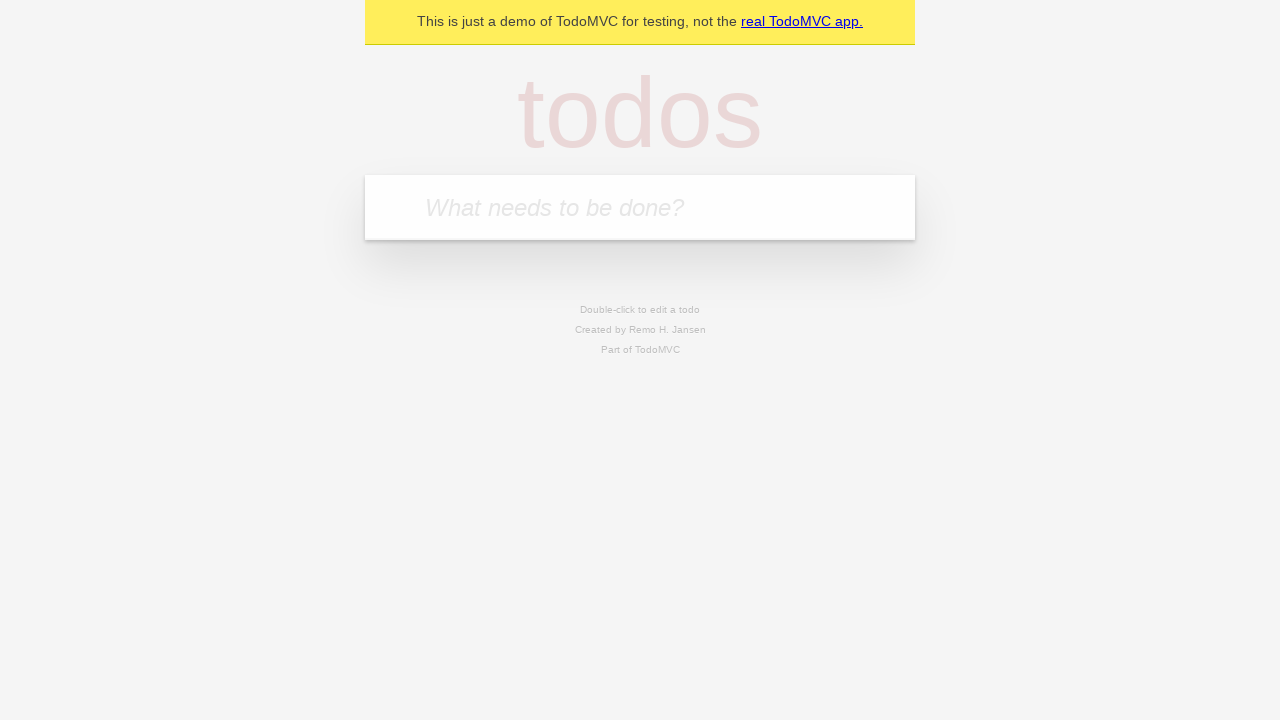

Filled todo input with 'buy some cheese' on internal:attr=[placeholder="What needs to be done?"i]
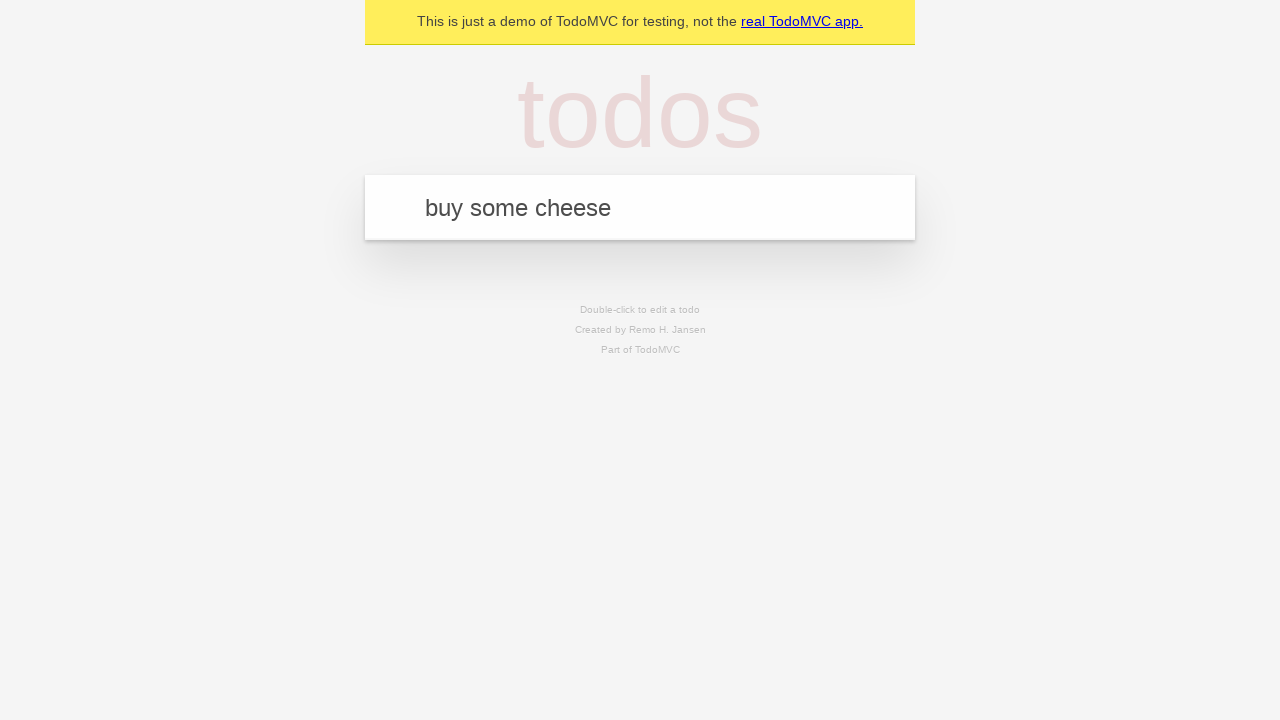

Pressed Enter to create first todo on internal:attr=[placeholder="What needs to be done?"i]
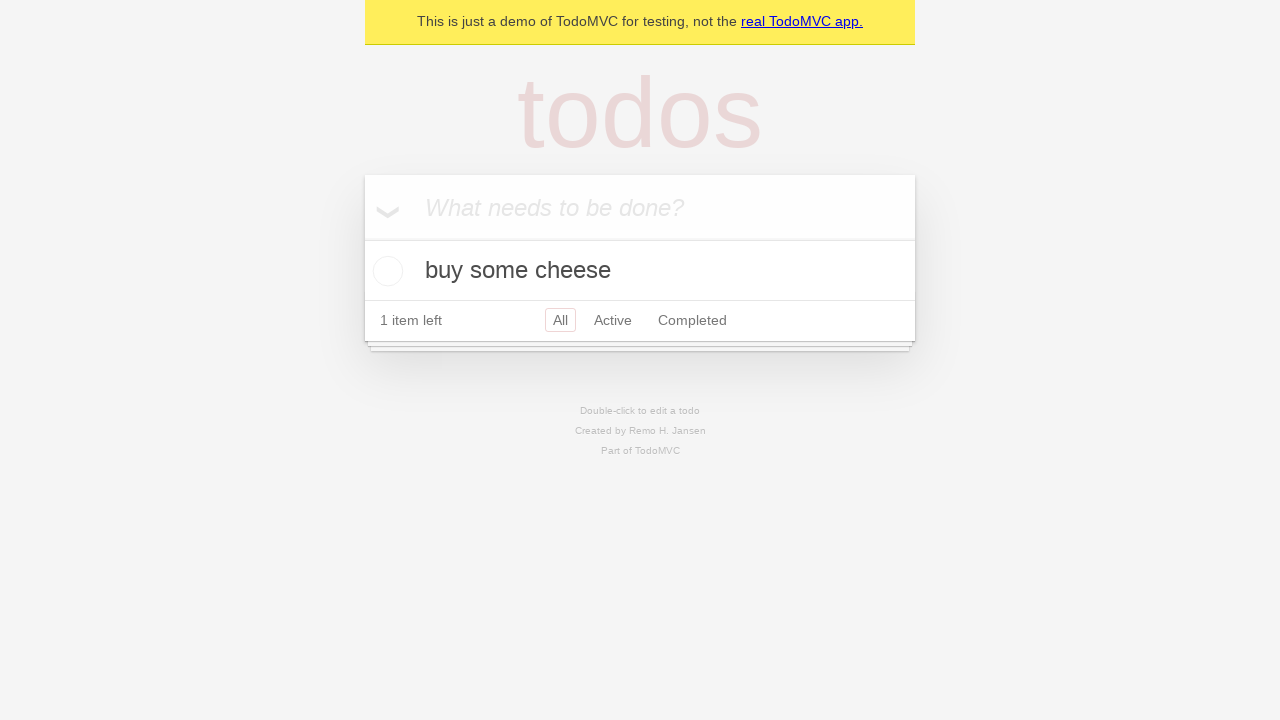

Filled todo input with 'feed the cat' on internal:attr=[placeholder="What needs to be done?"i]
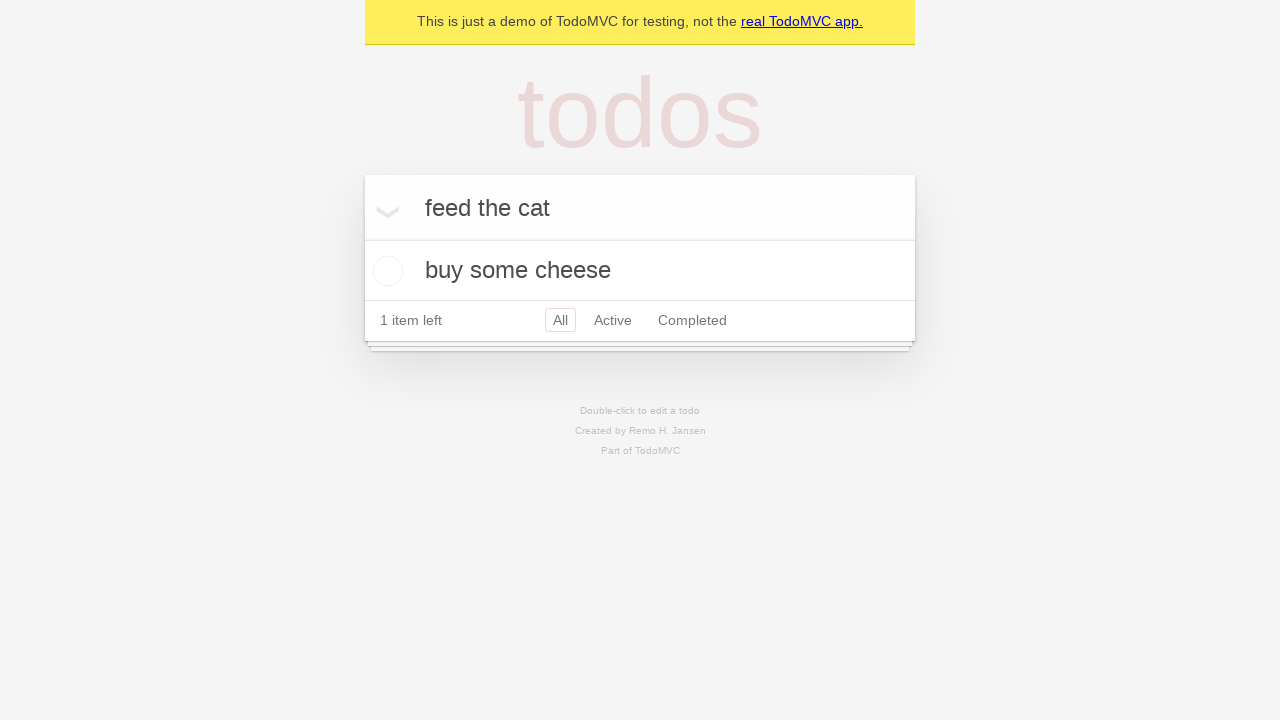

Pressed Enter to create second todo on internal:attr=[placeholder="What needs to be done?"i]
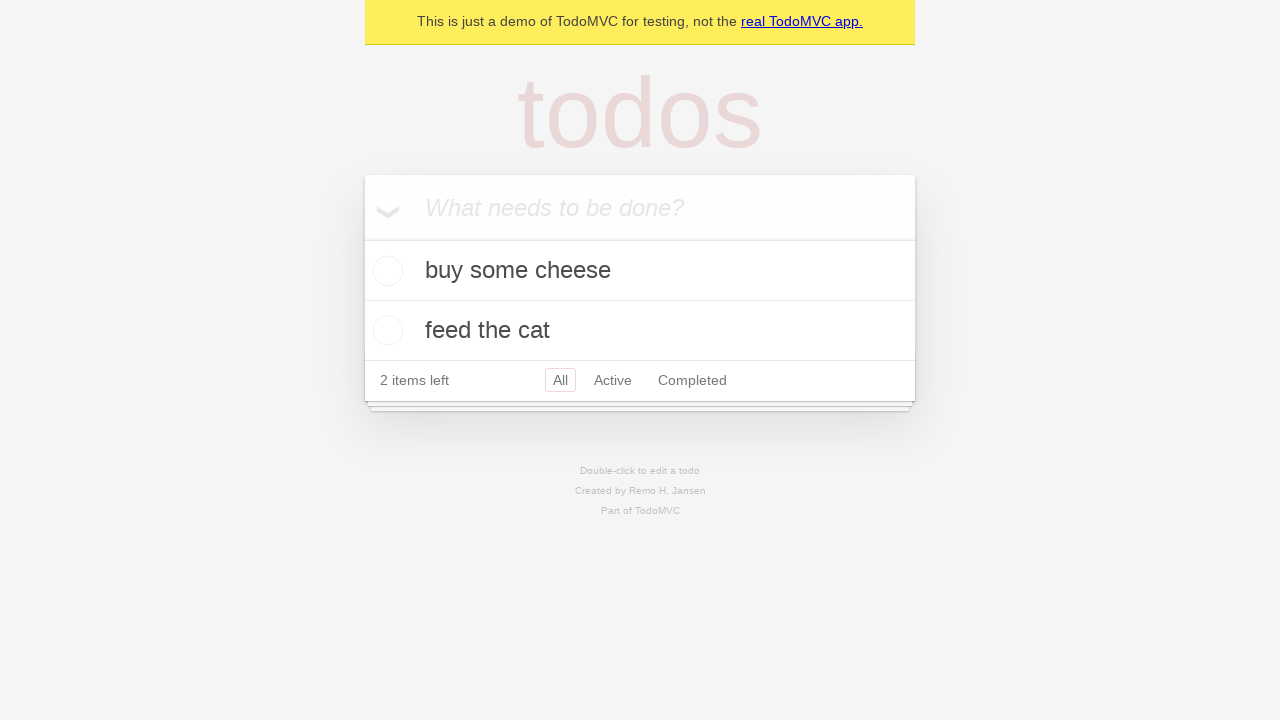

Filled todo input with 'book a doctors appointment' on internal:attr=[placeholder="What needs to be done?"i]
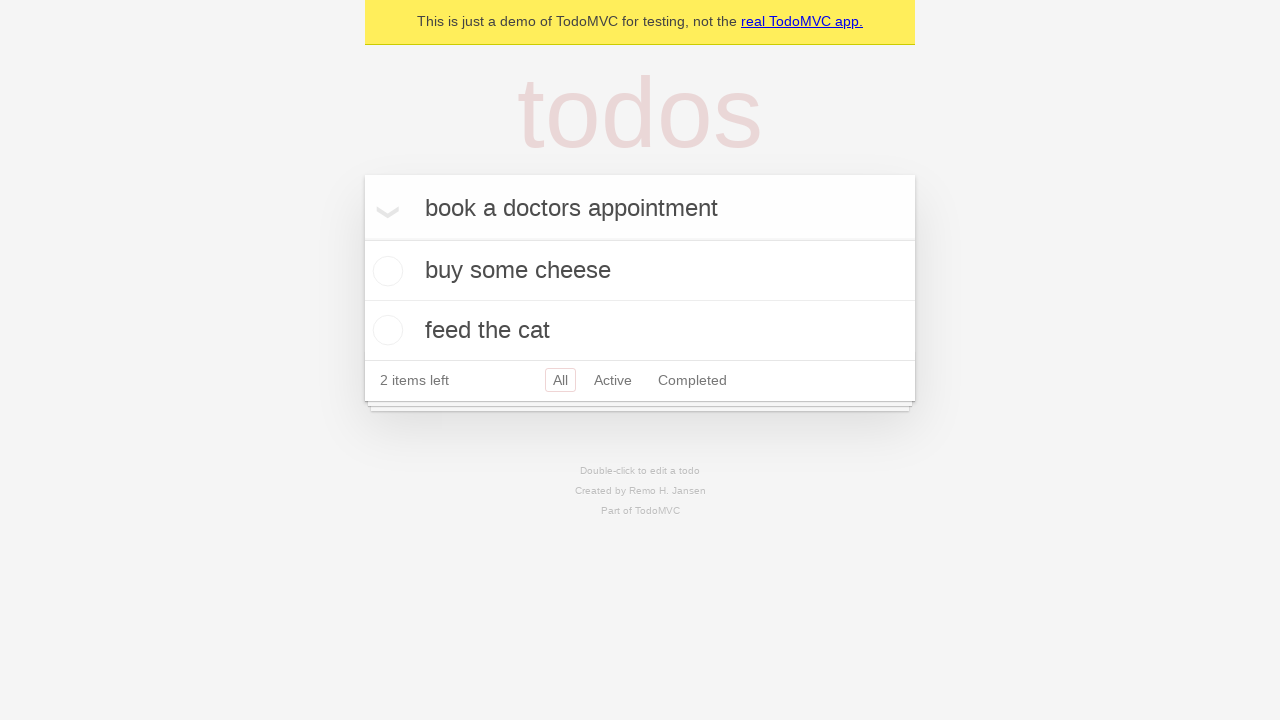

Pressed Enter to create third todo on internal:attr=[placeholder="What needs to be done?"i]
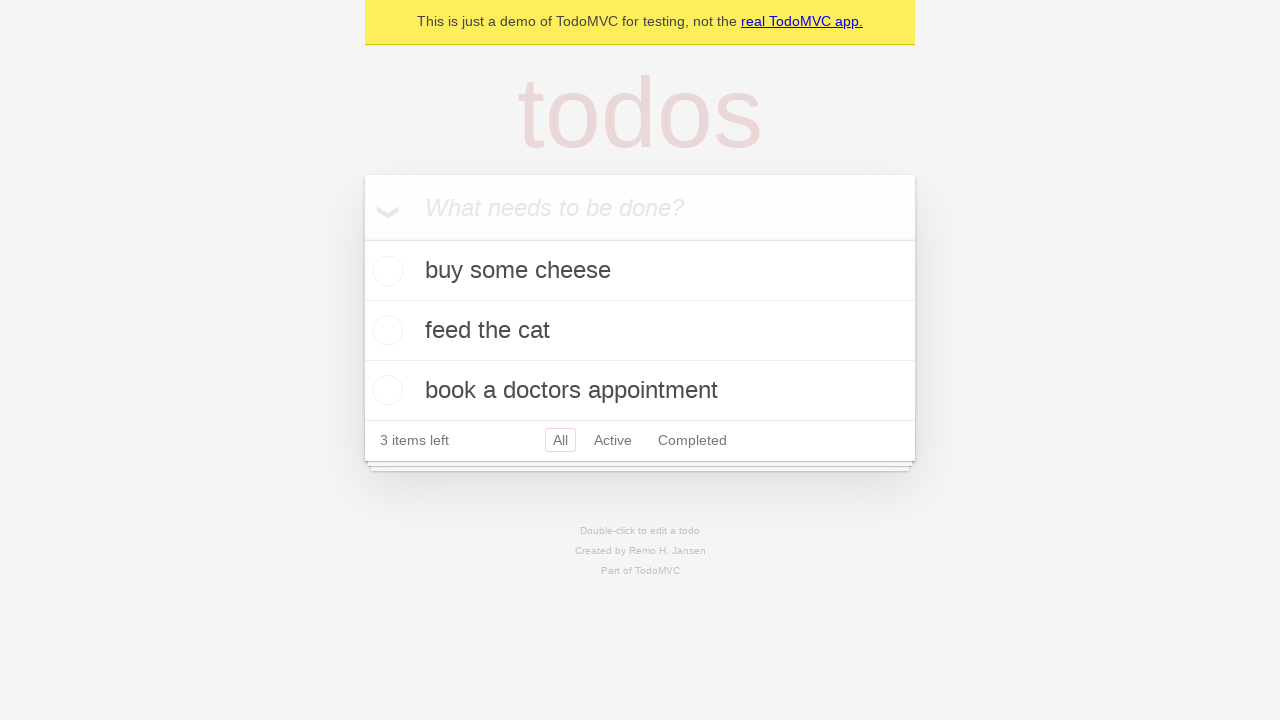

Waited for all three todos to be created
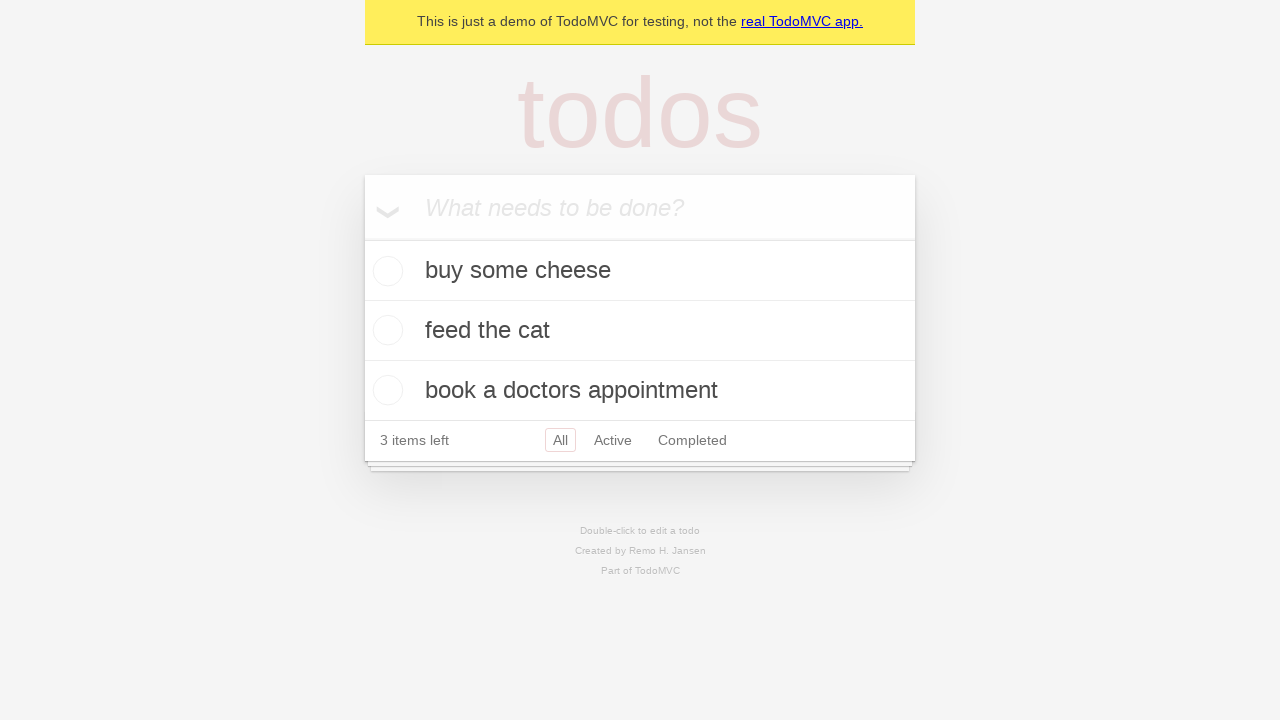

Checked the second todo item (marked as complete) at (385, 330) on internal:testid=[data-testid="todo-item"s] >> nth=1 >> internal:role=checkbox
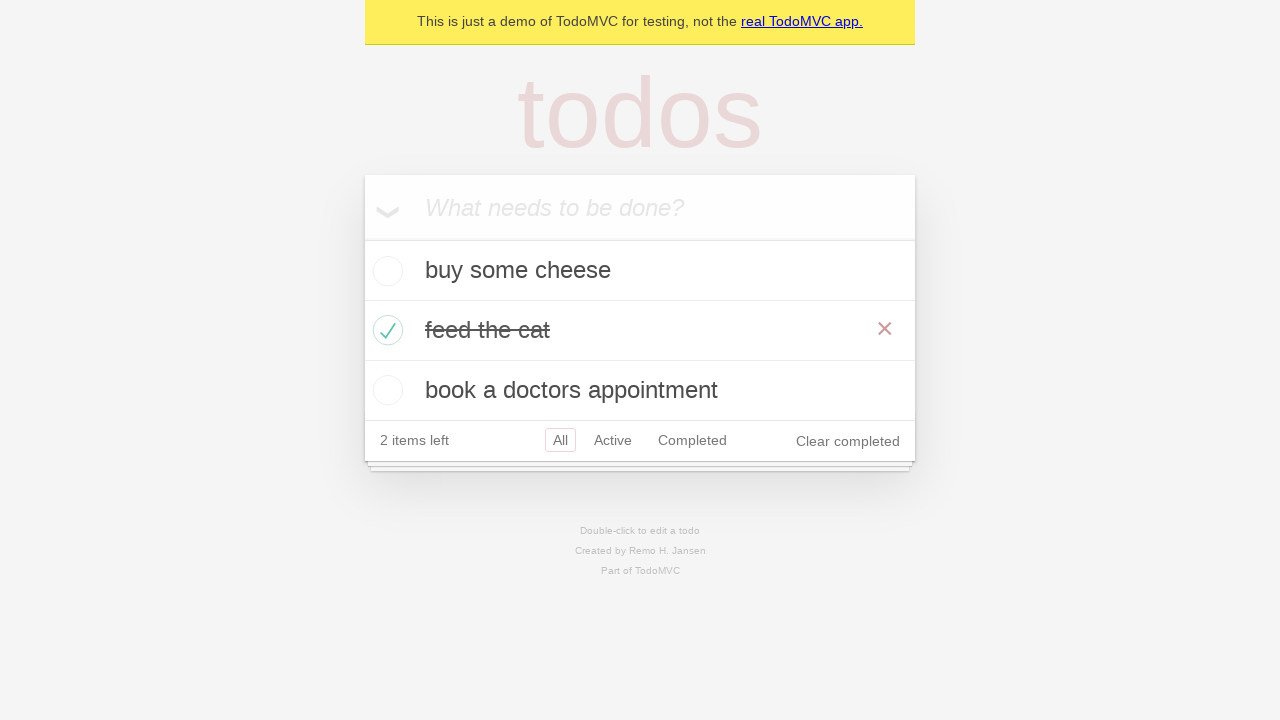

Clicked the Active filter to display only incomplete todos at (613, 440) on internal:role=link[name="Active"i]
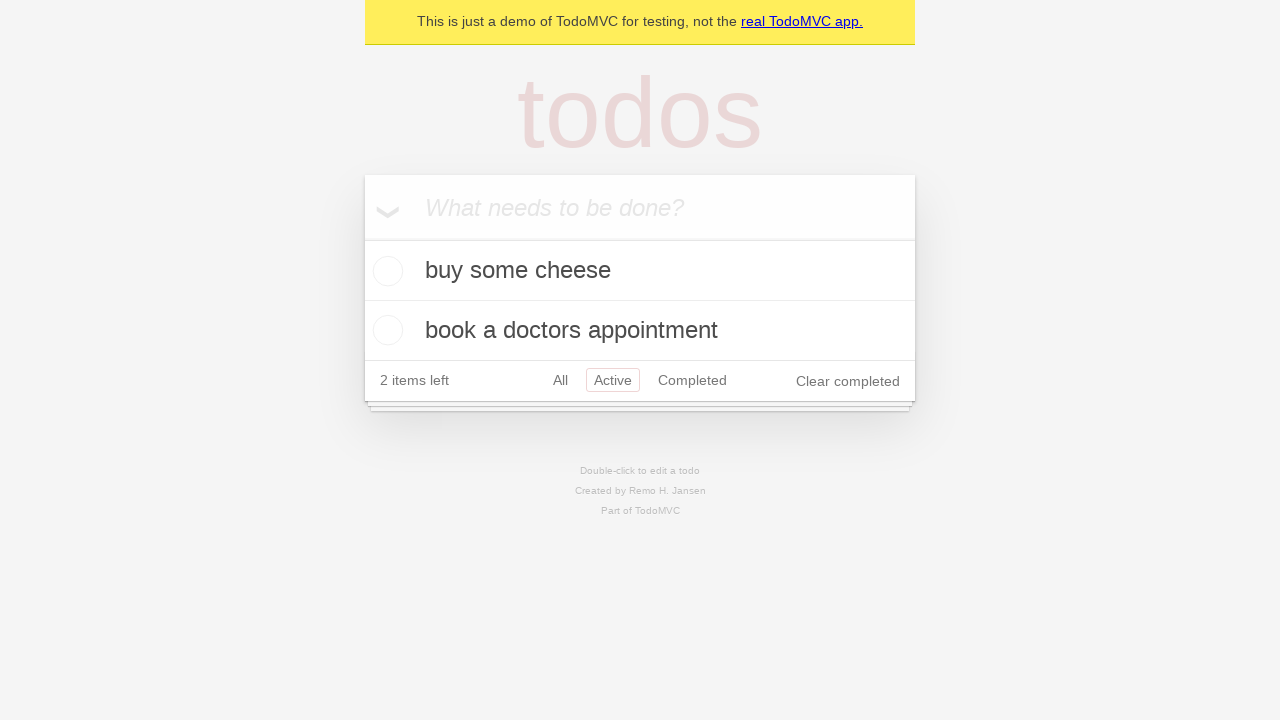

Waited for Active filter to apply, confirming 2 incomplete todos are displayed
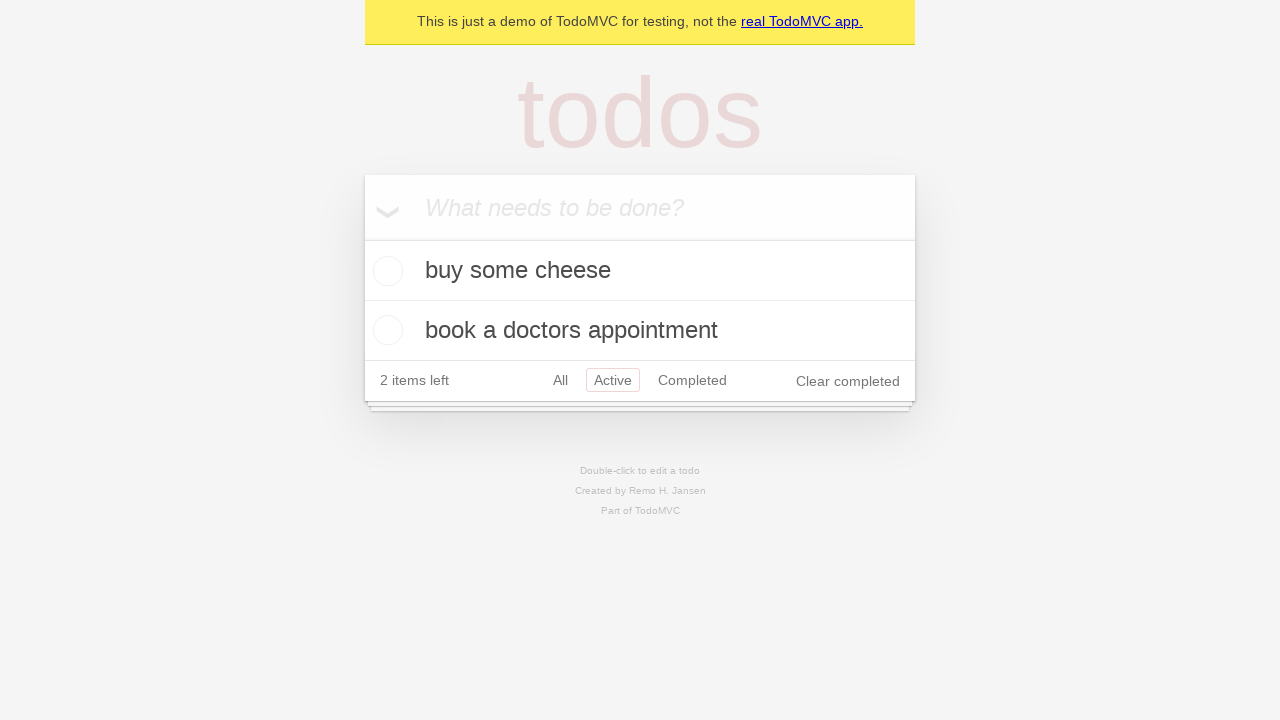

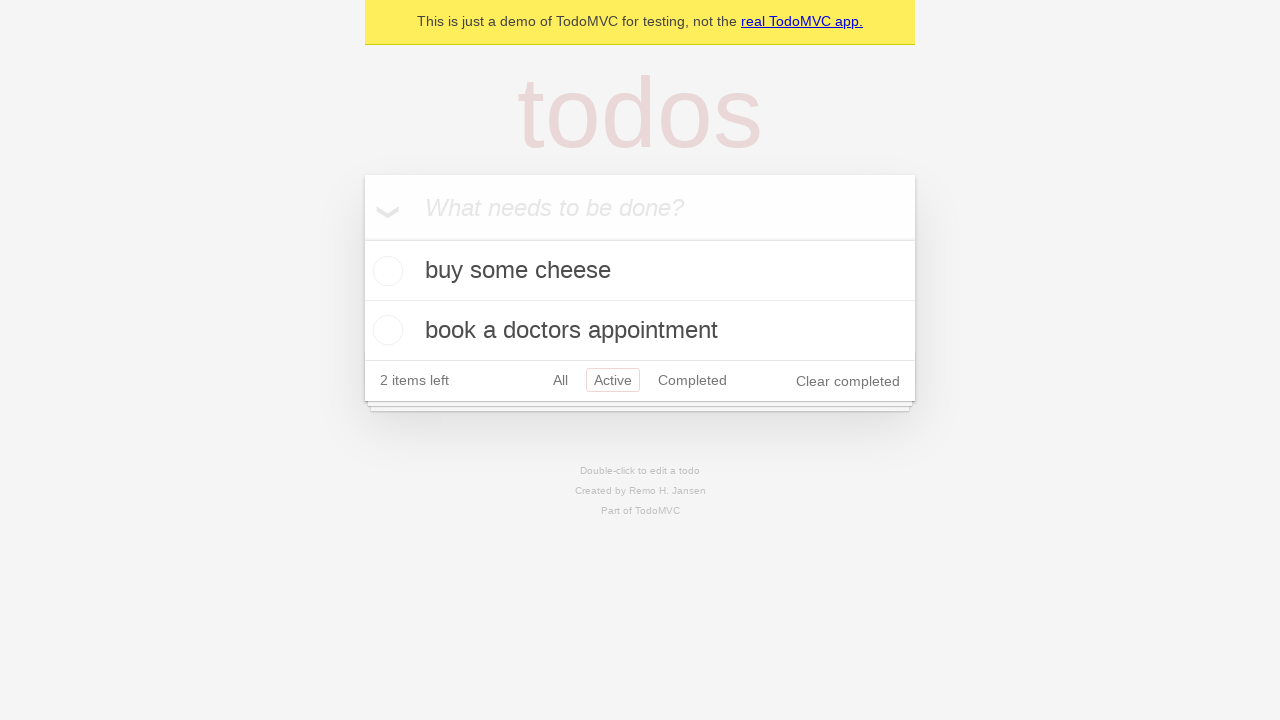